Tests right-click (context menu) functionality on an element within a popup menu demo page by locating an image/paragraph element and performing a context click action.

Starting URL: https://deluxe-menu.com/popup-mode-sample.html

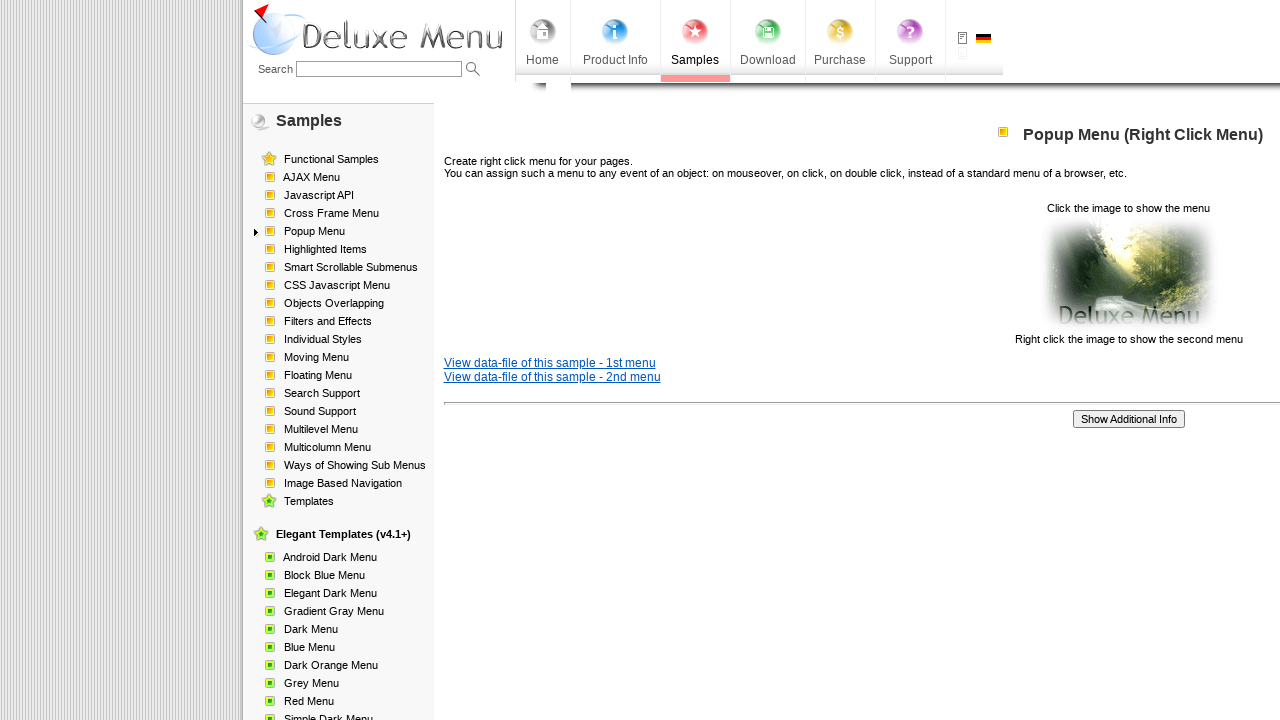

Located target element (paragraph in popup menu) using XPath
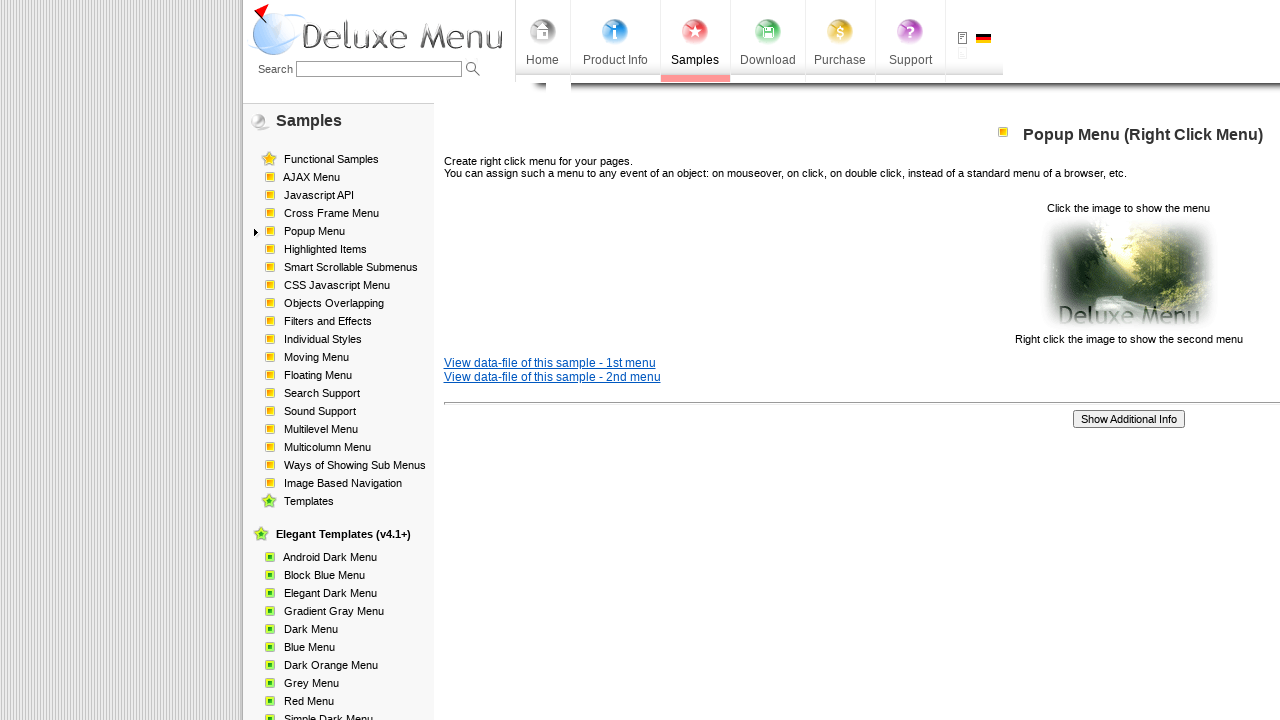

Performed right-click (context click) on target element at (640, 274) on xpath=/html/body/div/table/tbody/tr/td[2]/div[2]/table[1]/tbody/tr/td[3]/p[2]
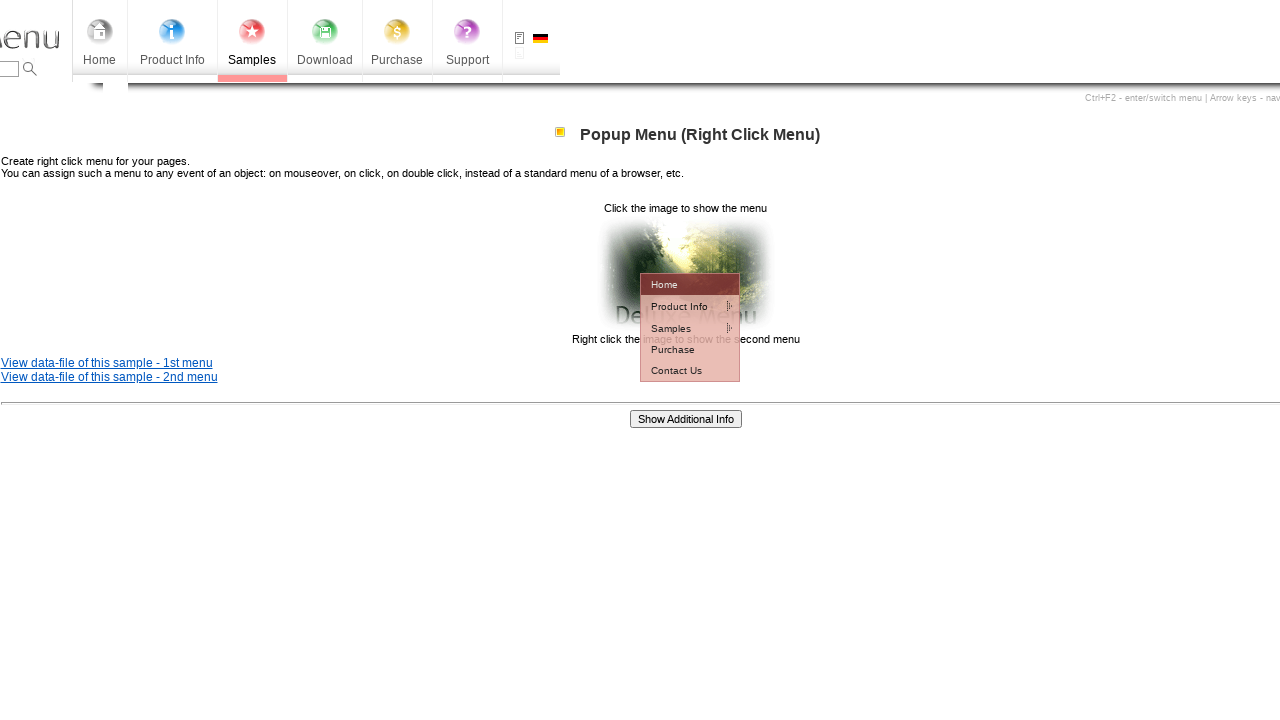

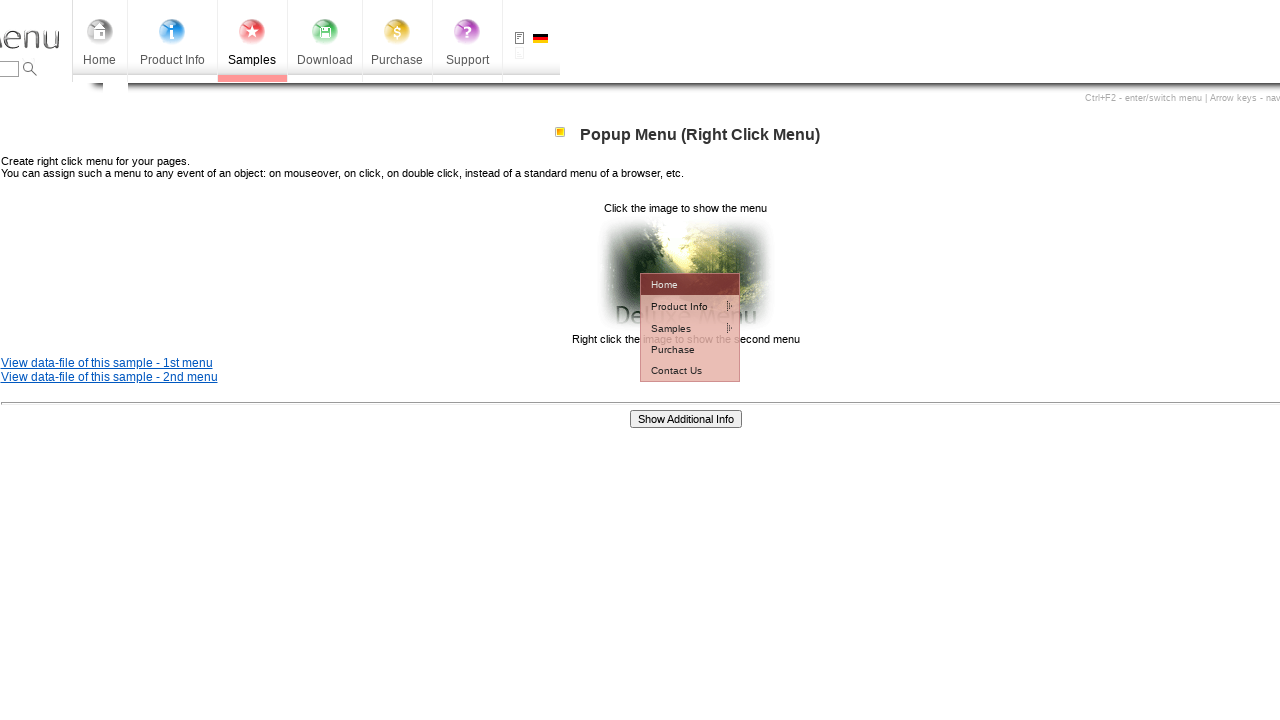